Tests hover functionality by hovering over the first avatar on the page and verifying that additional user information (caption) appears

Starting URL: http://the-internet.herokuapp.com/hovers

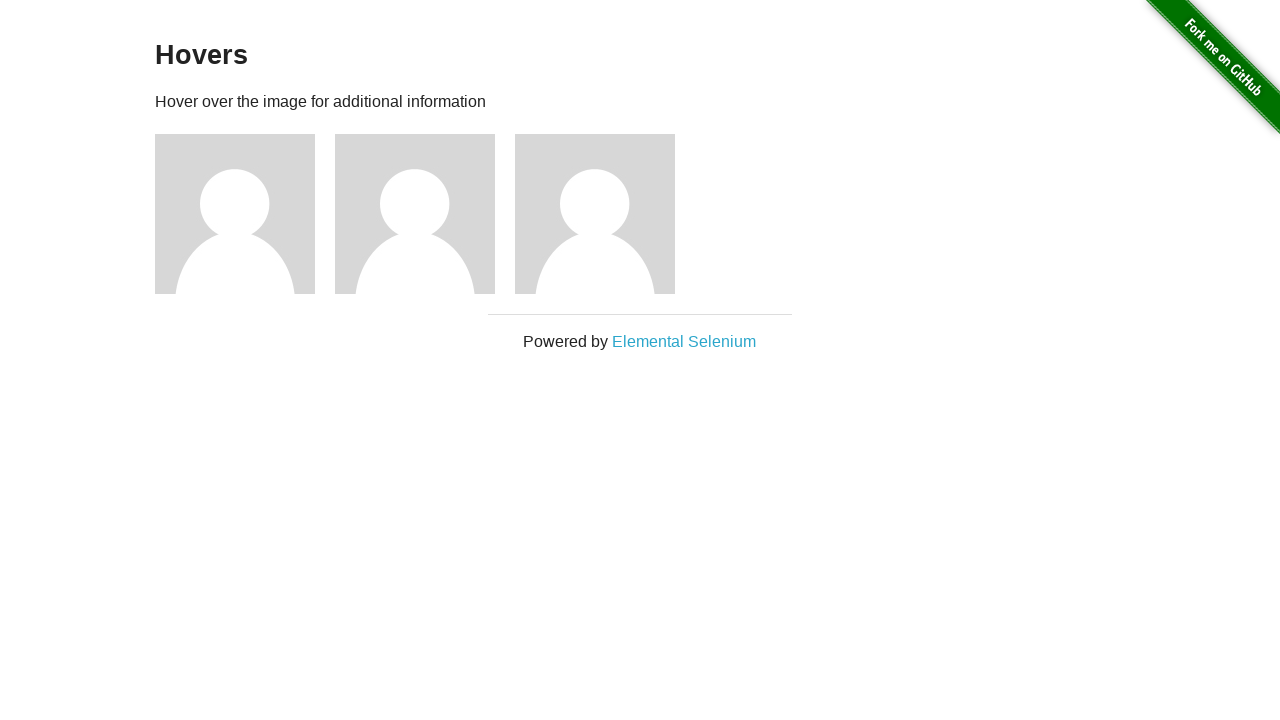

Located the first avatar element on the page
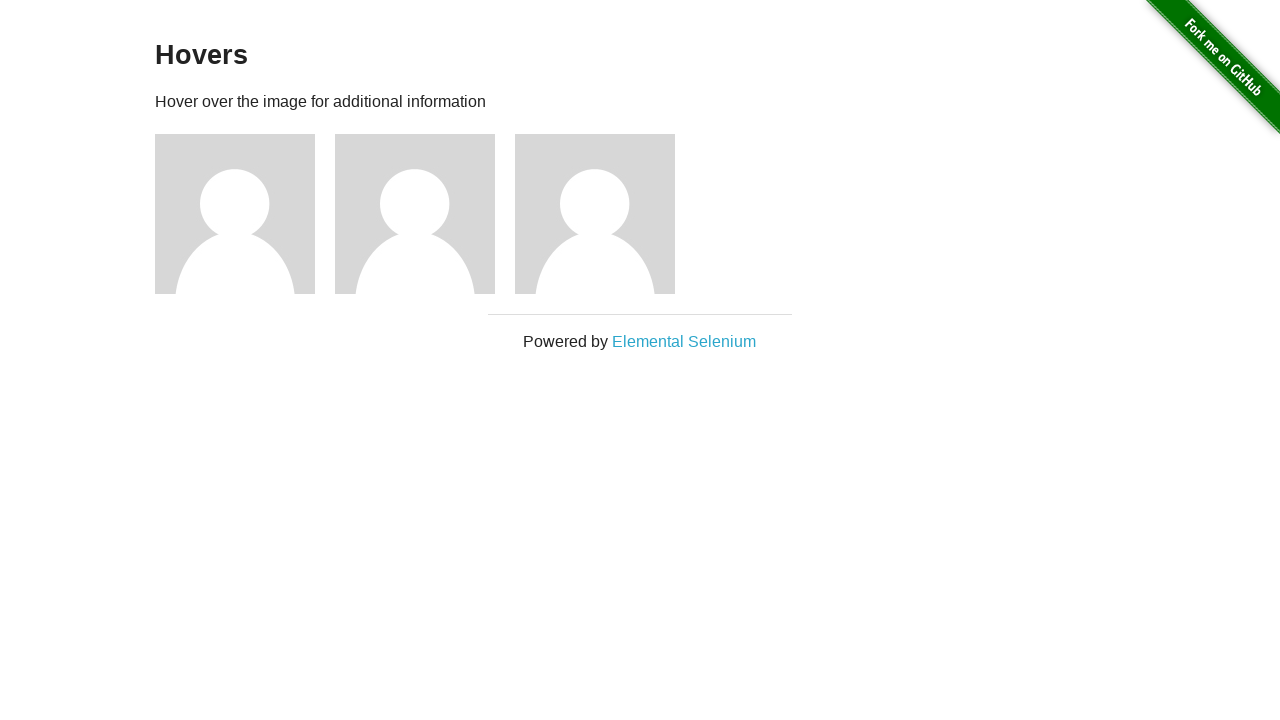

Hovered over the first avatar element at (245, 214) on .figure >> nth=0
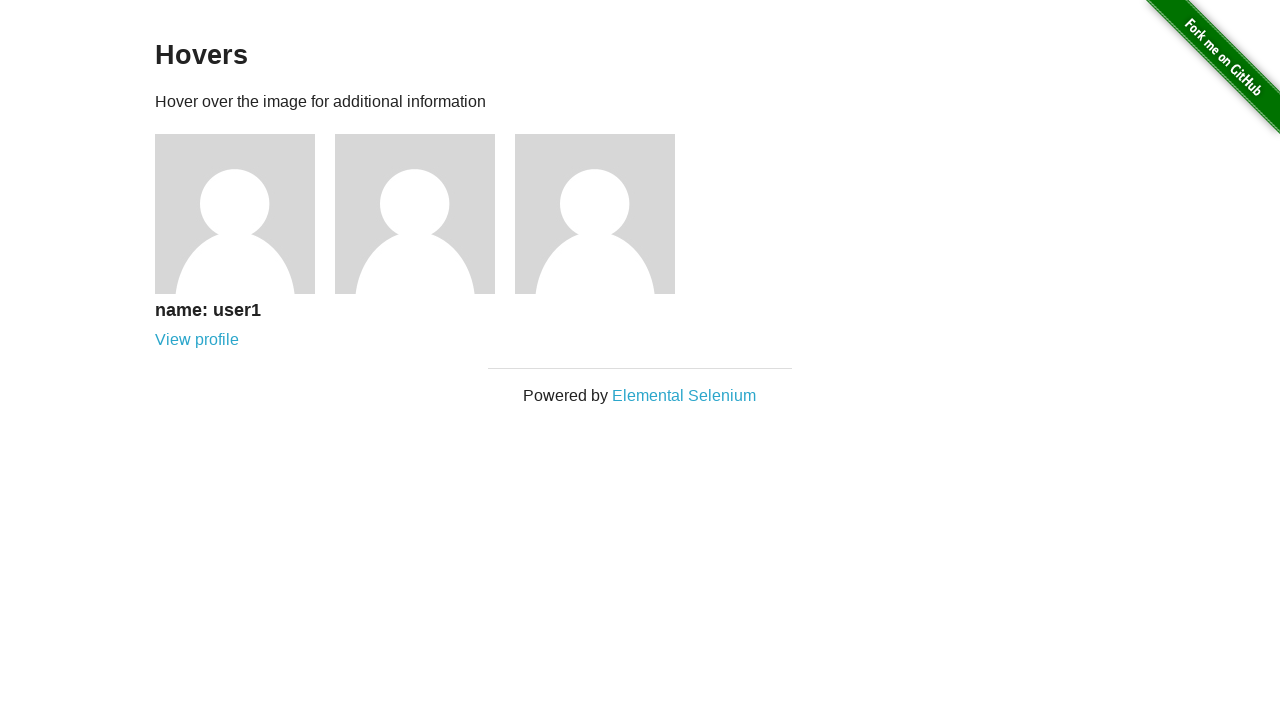

Verified that user information caption appeared after hovering
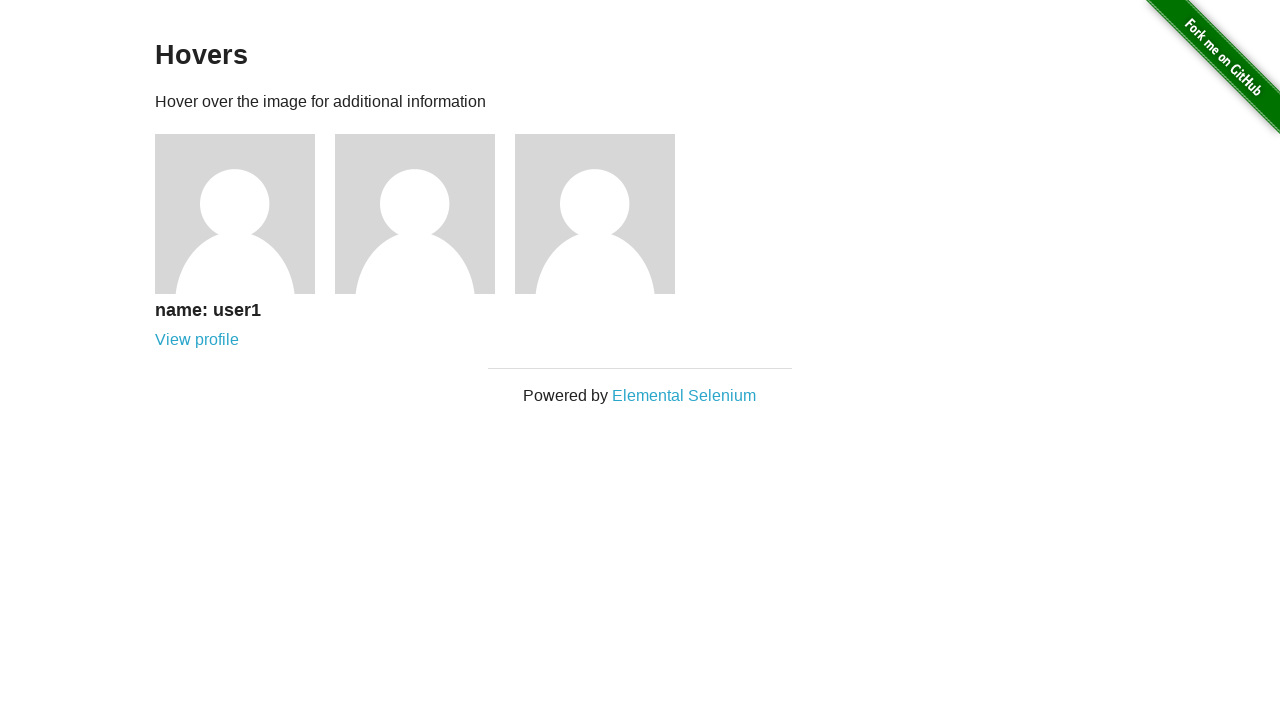

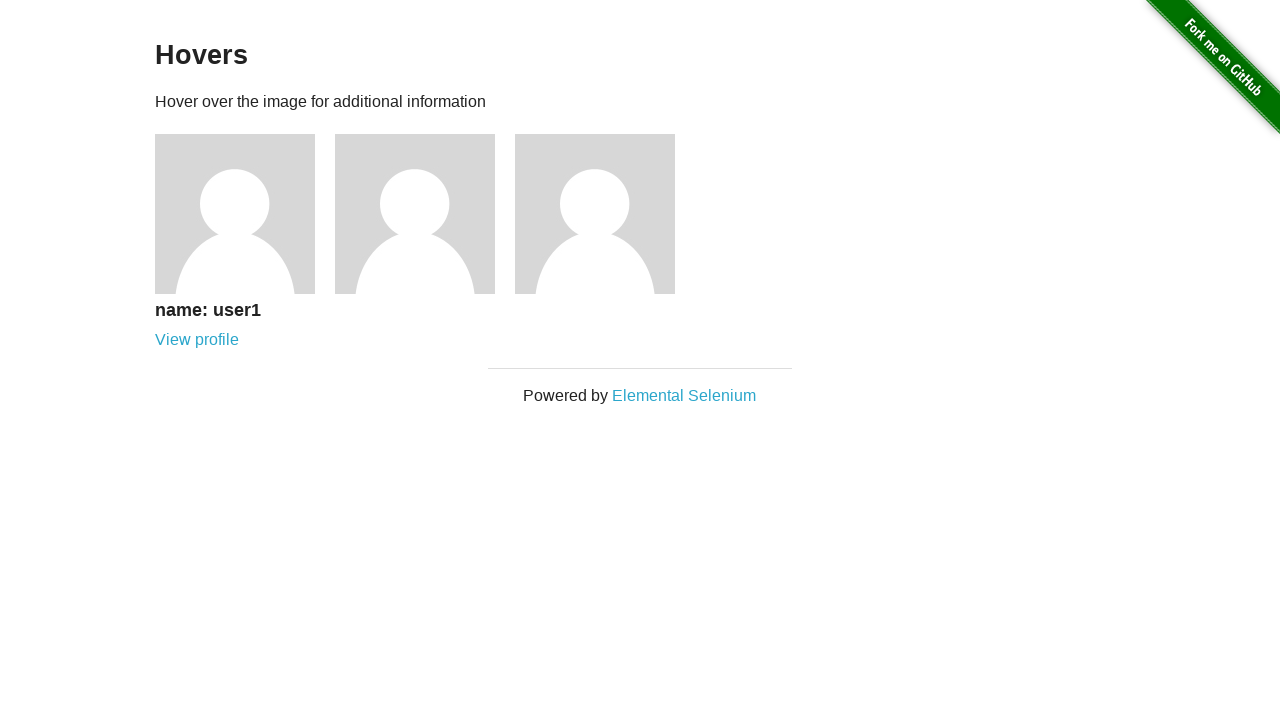